Tests drag and drop functionality by dragging an element from a source location and dropping it onto a target droppable area, then verifying the drop was successful by checking for "Dropped!" text.

Starting URL: https://crossbrowsertesting.github.io/drag-and-drop.html

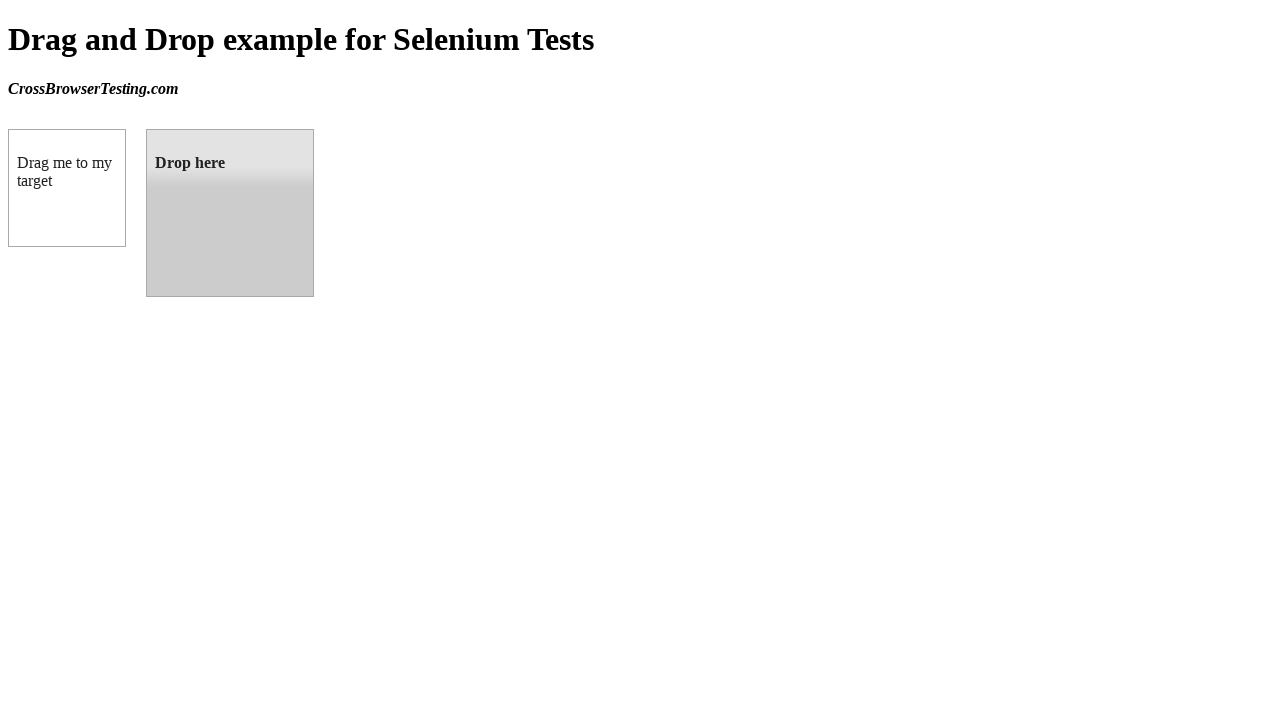

Located the draggable element
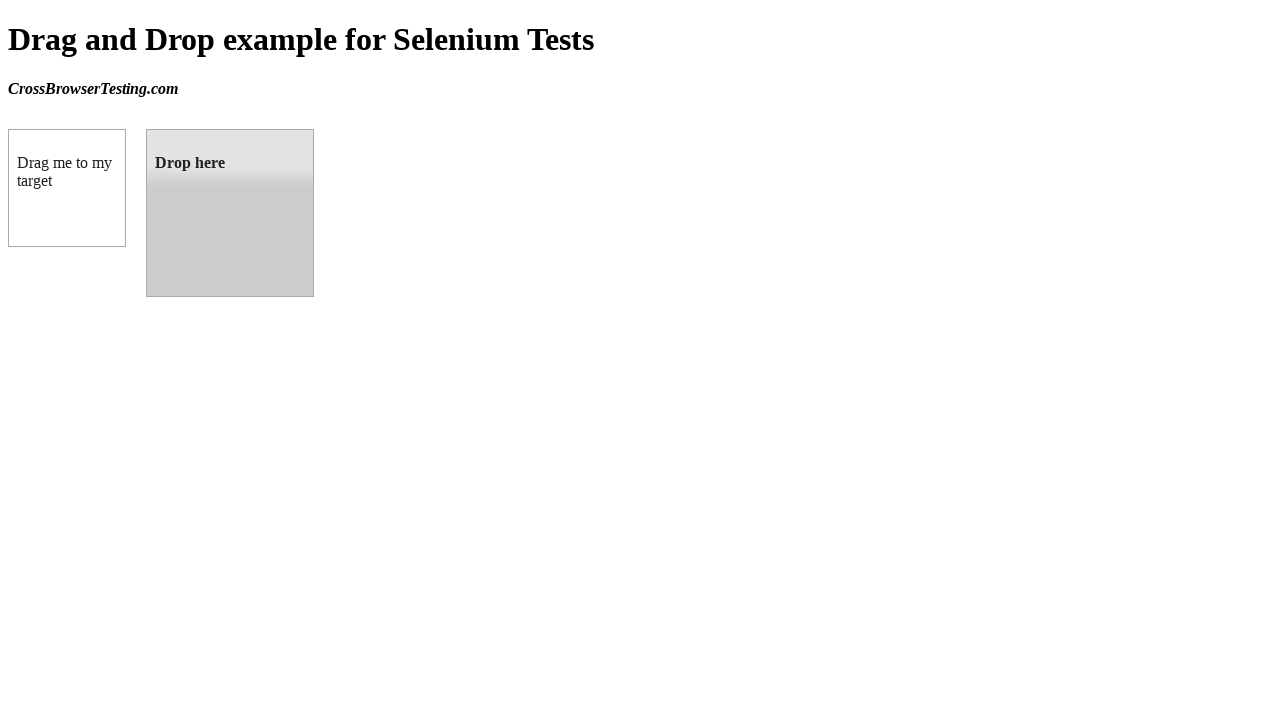

Located the droppable target element
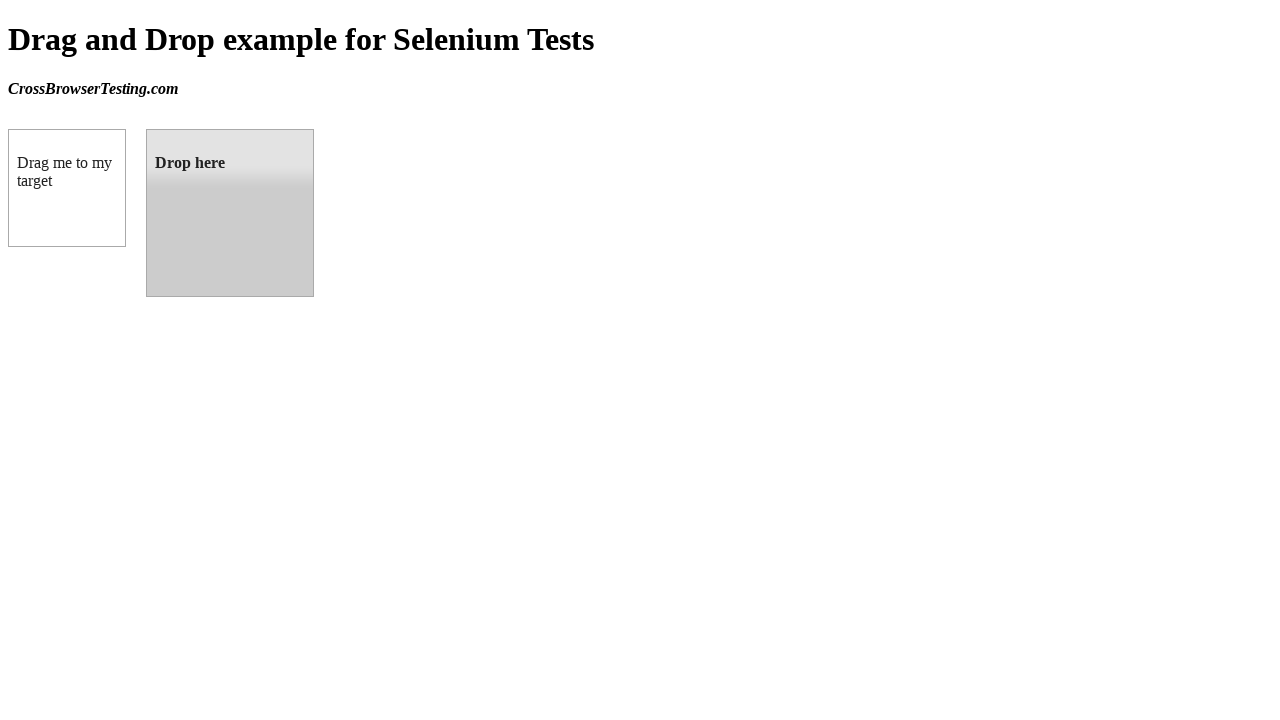

Dragged the draggable element to the droppable area at (230, 213)
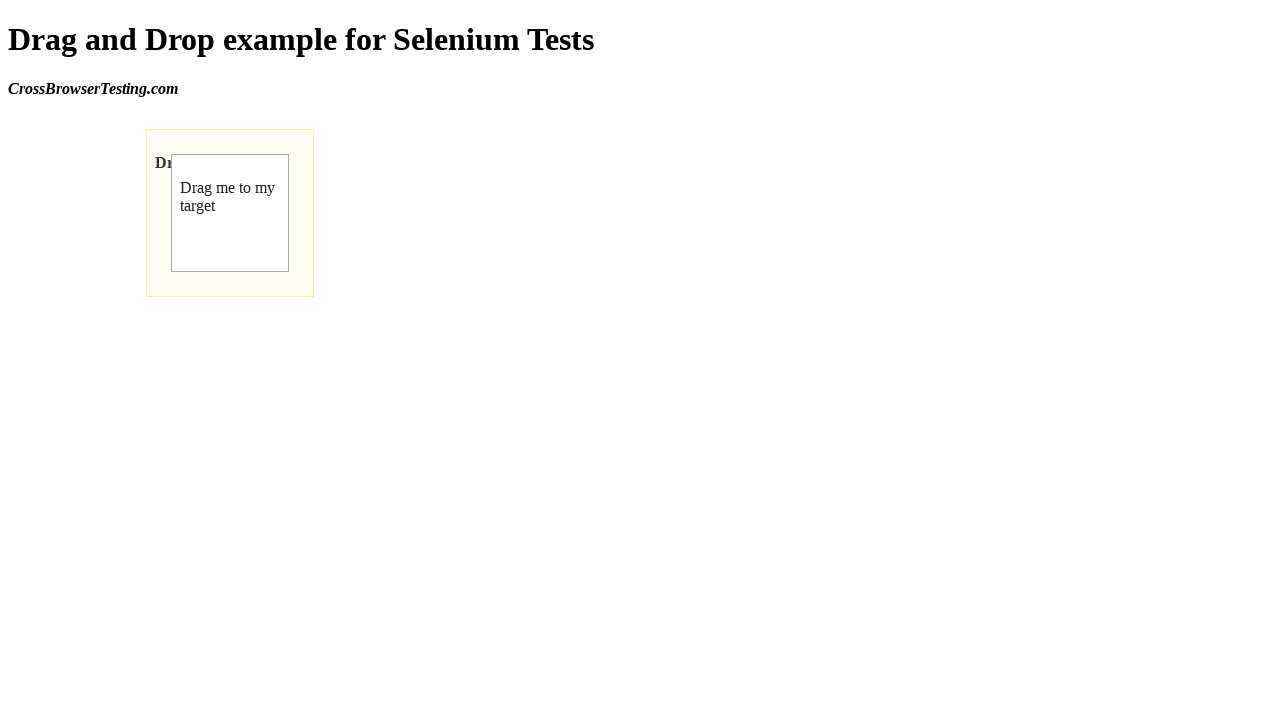

Verified that 'Dropped!' text appeared in the droppable area, confirming successful drop
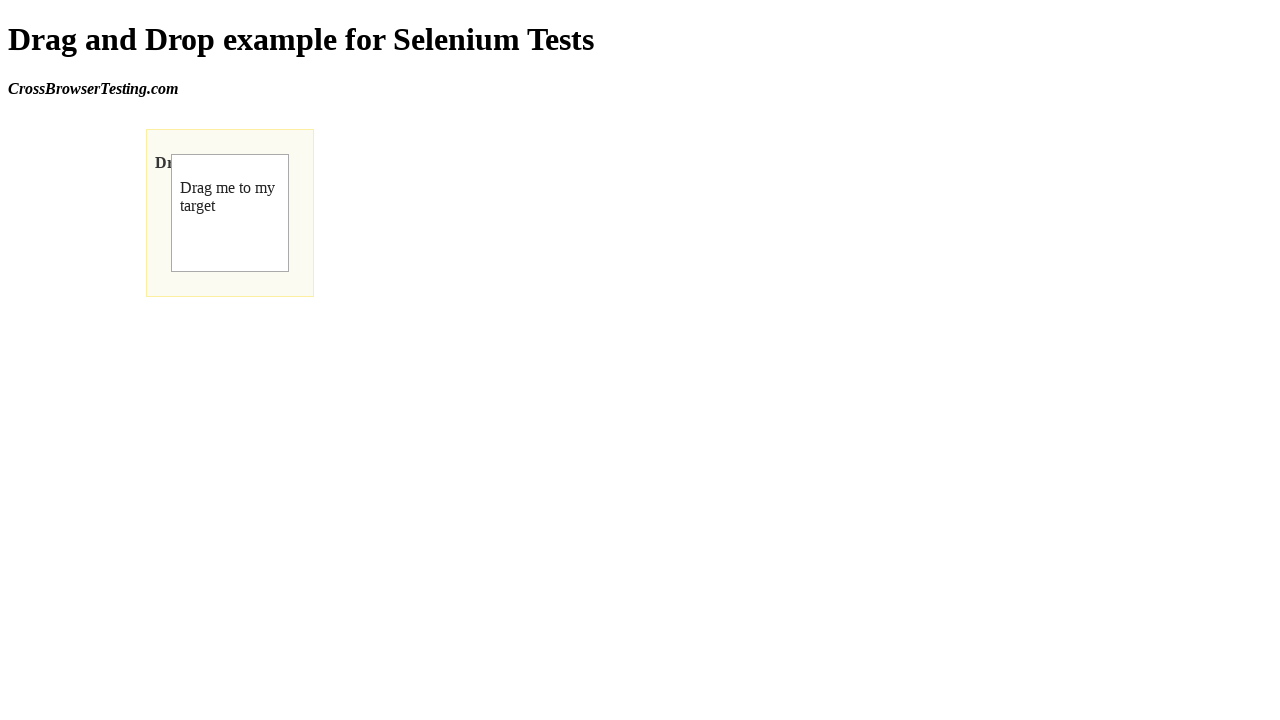

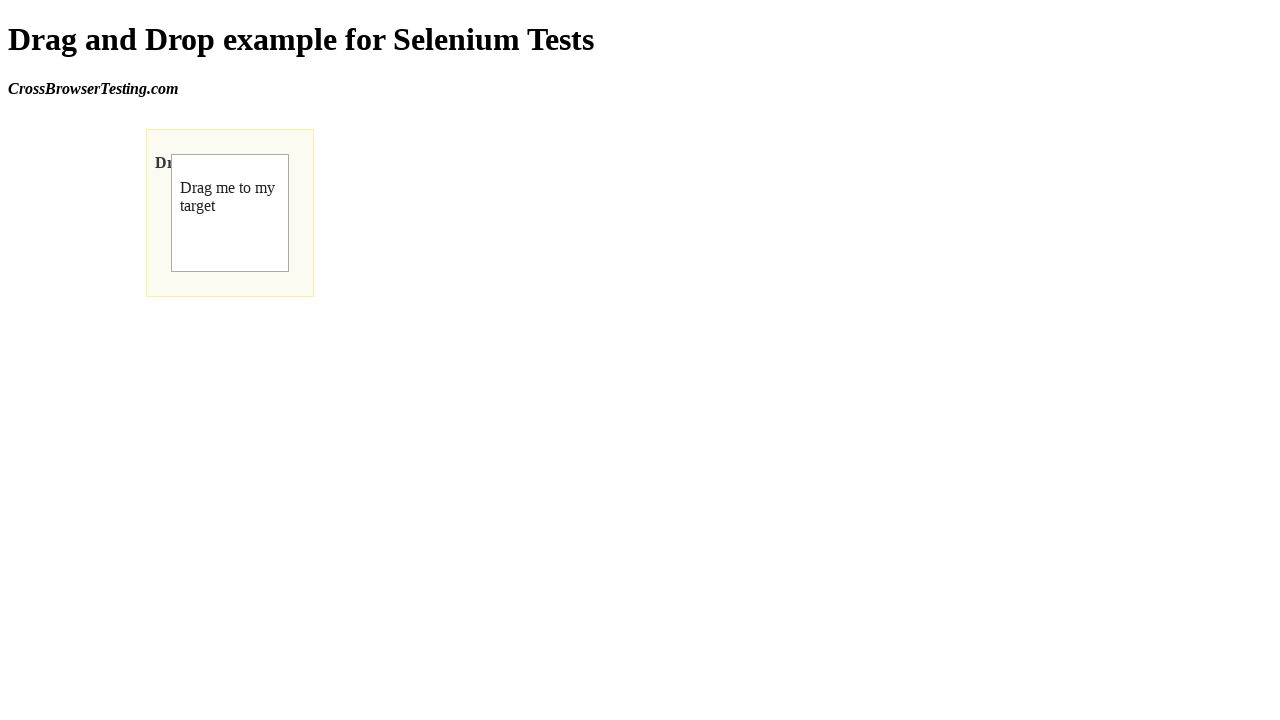